Tests dynamic element creation by clicking an "adder" button and verifying that a new box element appears on the page

Starting URL: https://www.selenium.dev/selenium/web/dynamic.html

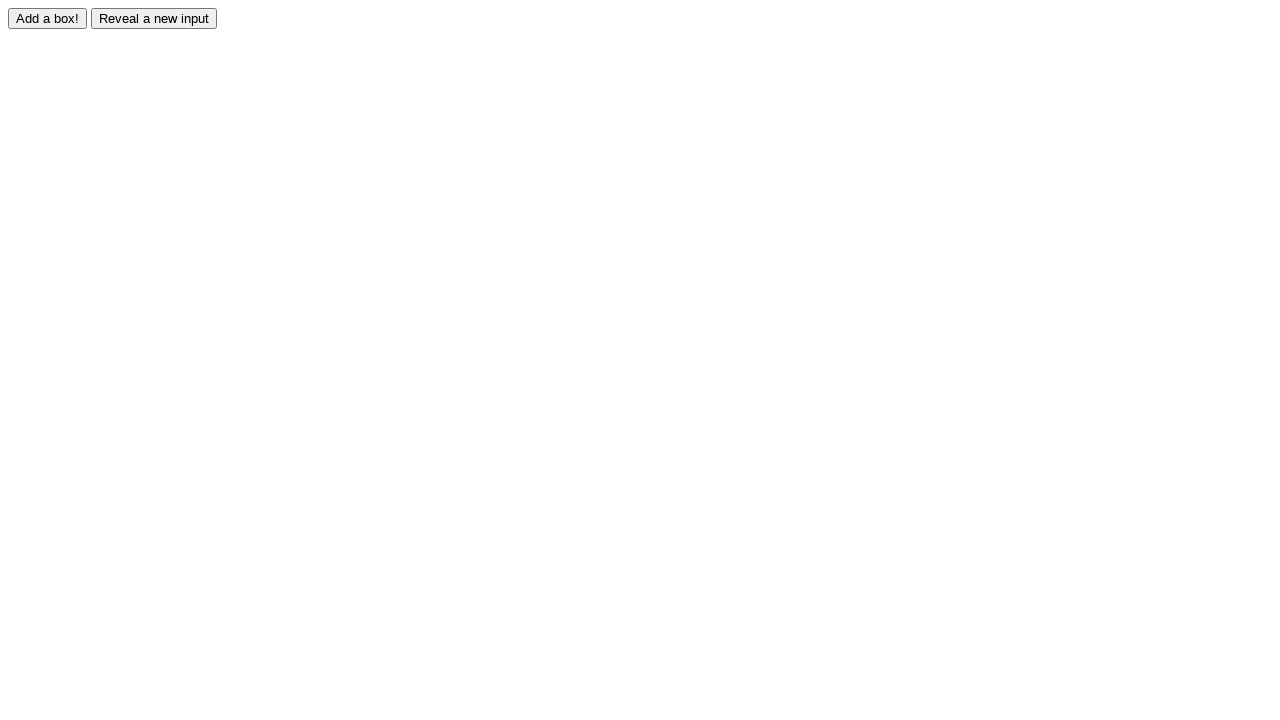

Navigated to dynamic element page
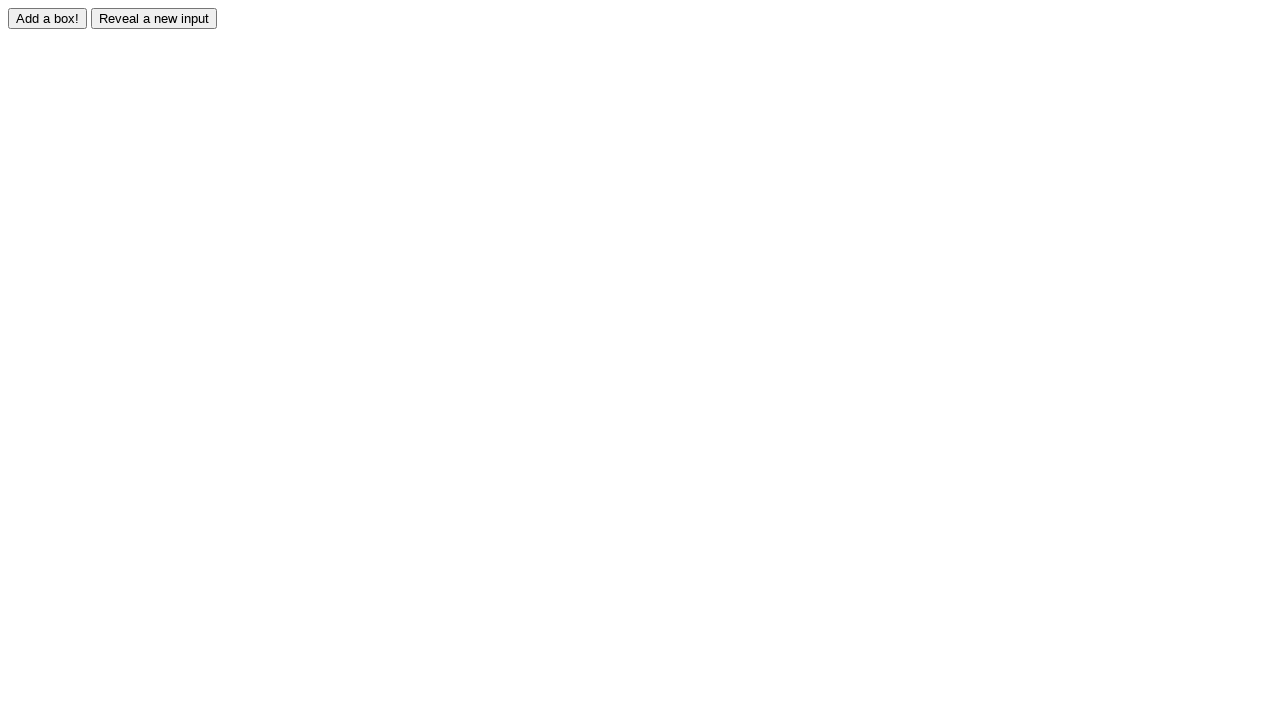

Clicked the adder button to create a new box element at (48, 18) on #adder
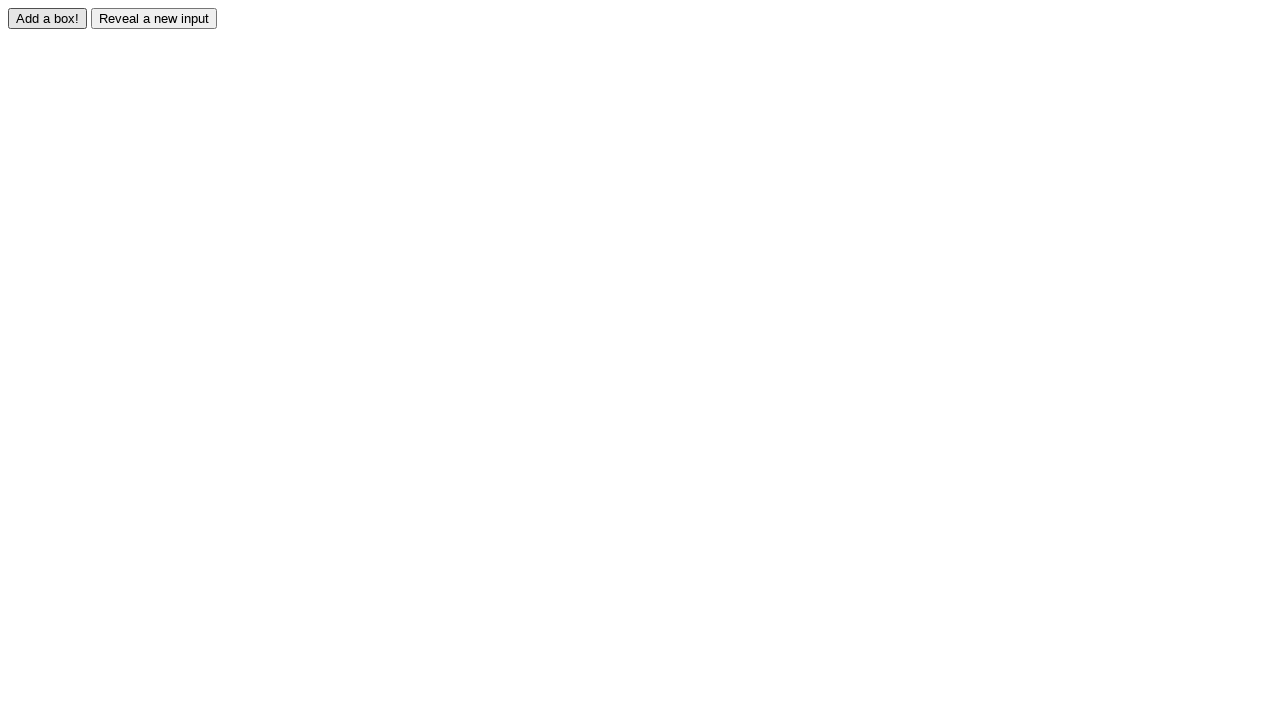

Waited for the new box element with id 'box0' to appear
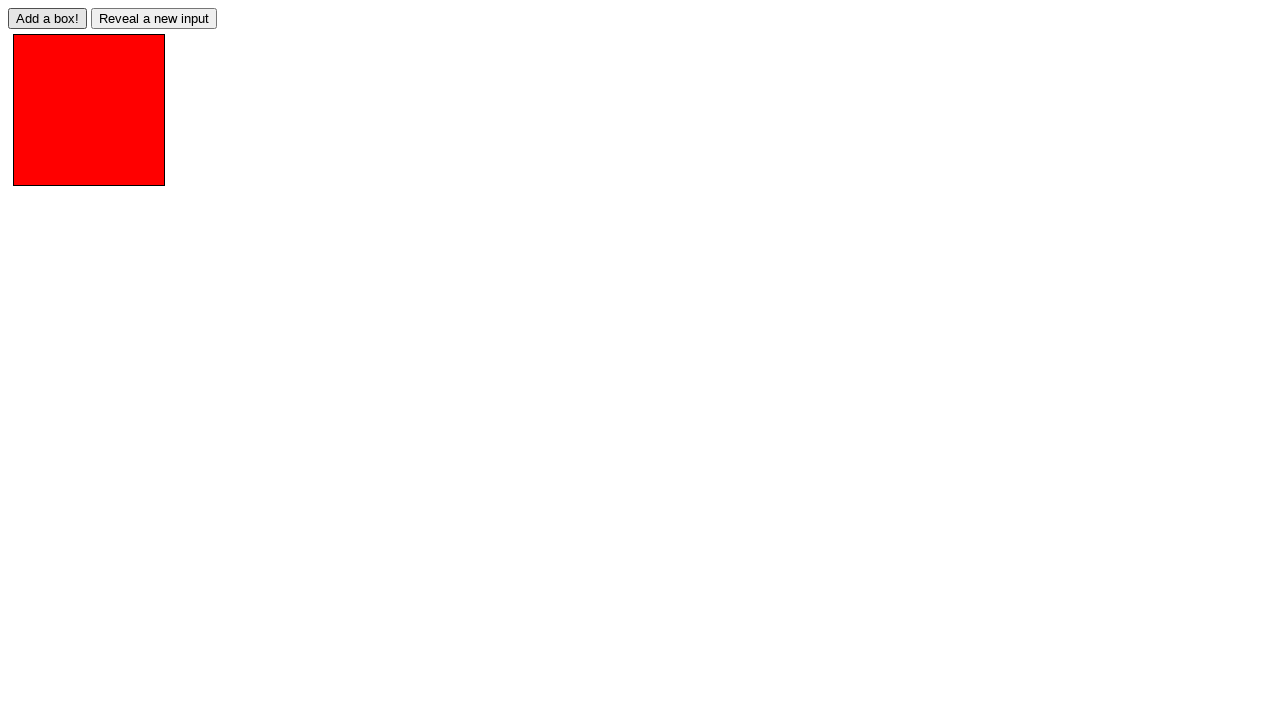

Verified that the box element is visible on the page
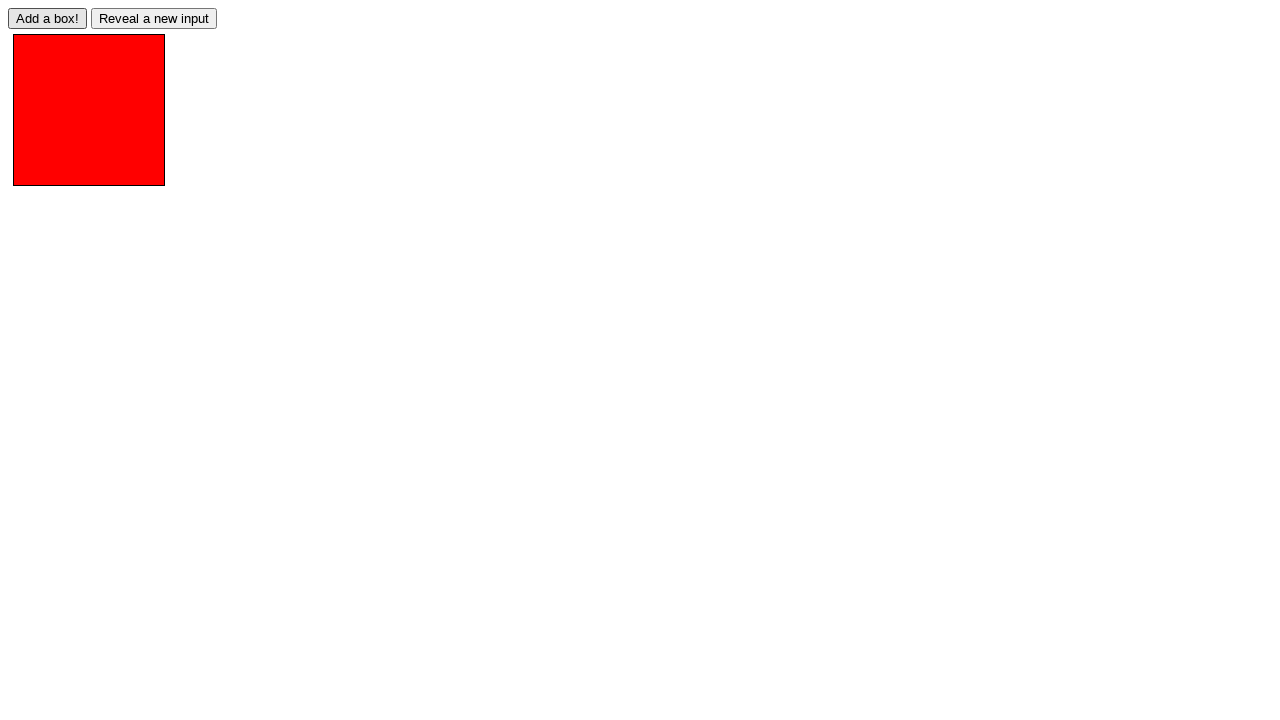

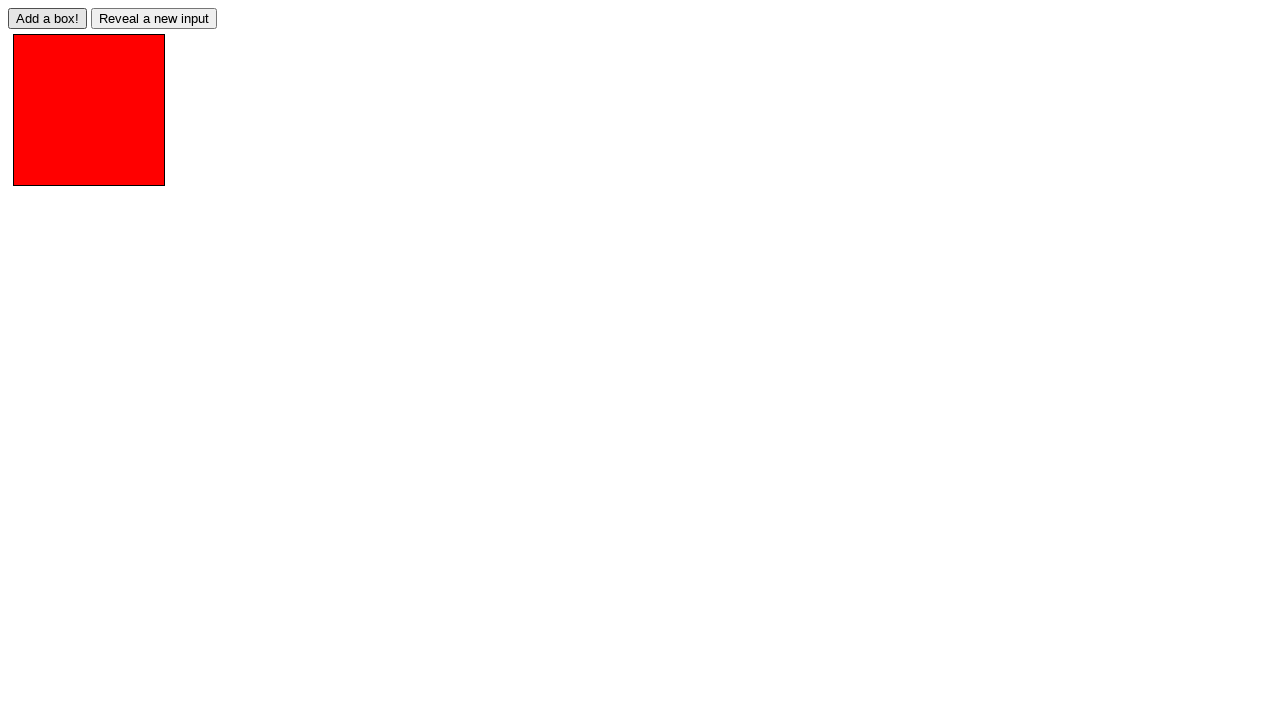